Tests the calculator by adding two positive numbers (2 + 2) and verifying the result equals 4

Starting URL: https://testpages.herokuapp.com/styled/calculator

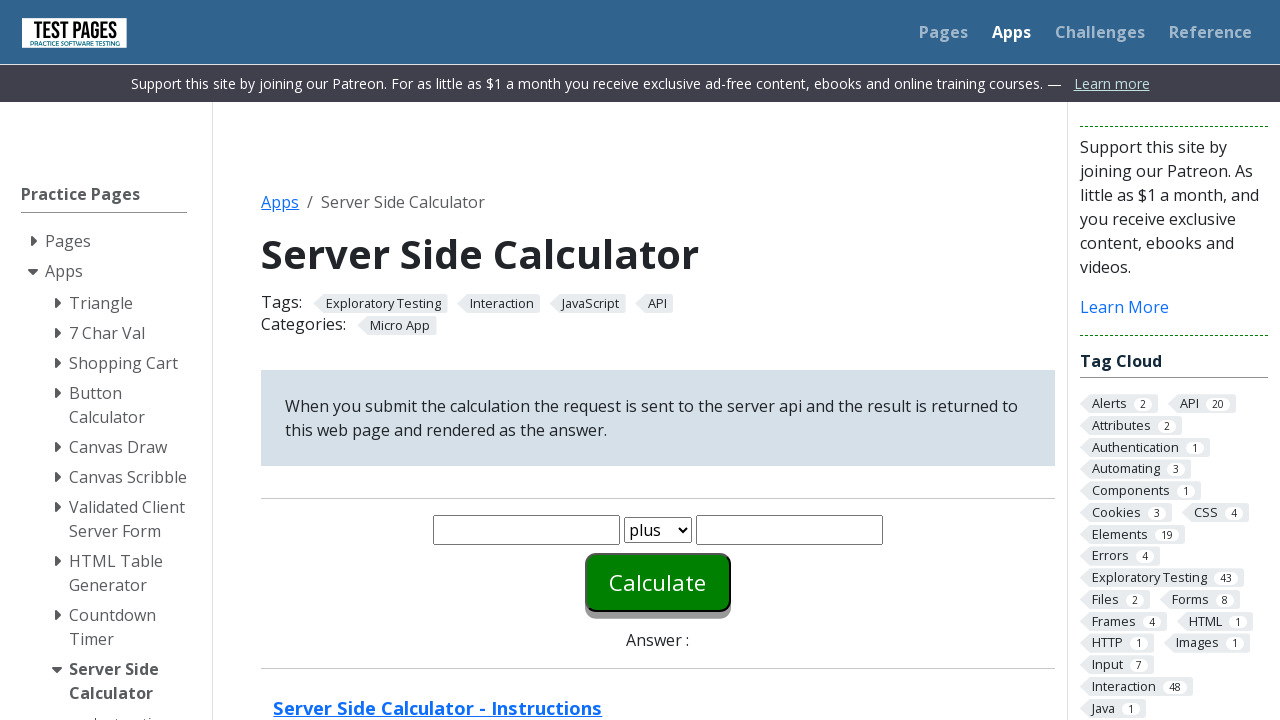

Entered first number '2' in the calculator on #number1
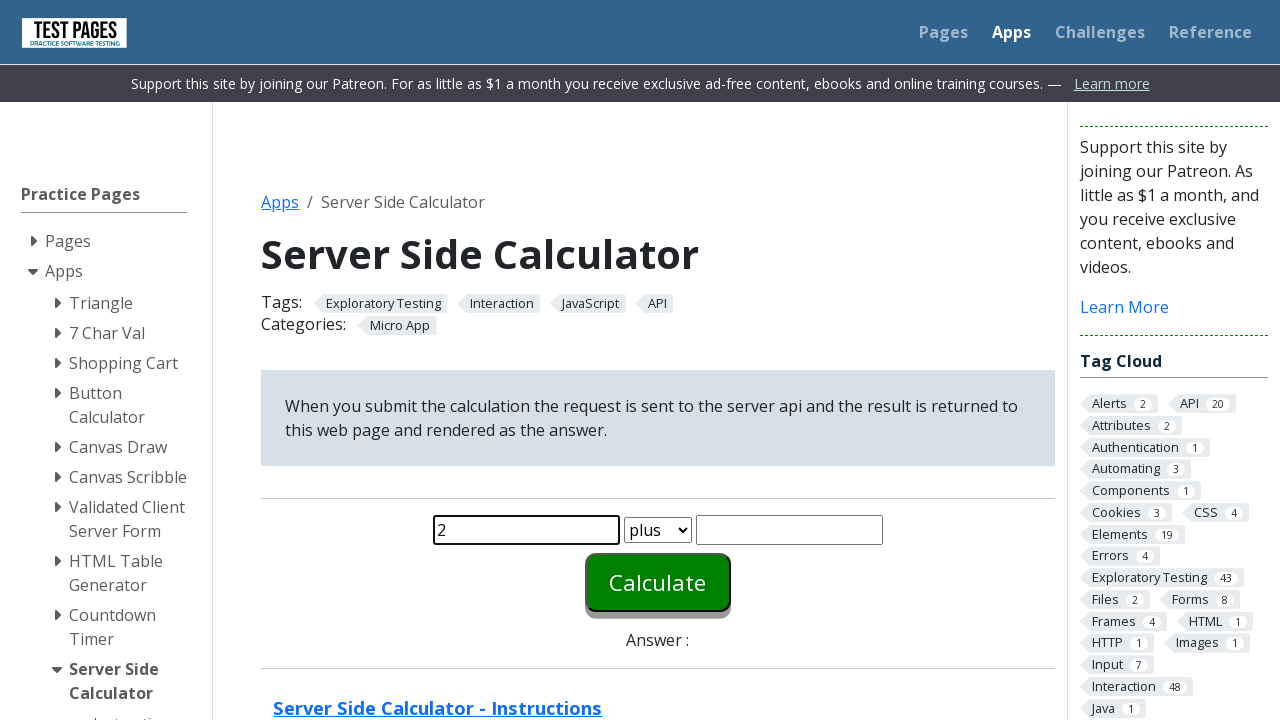

Entered second number '2' in the calculator on #number2
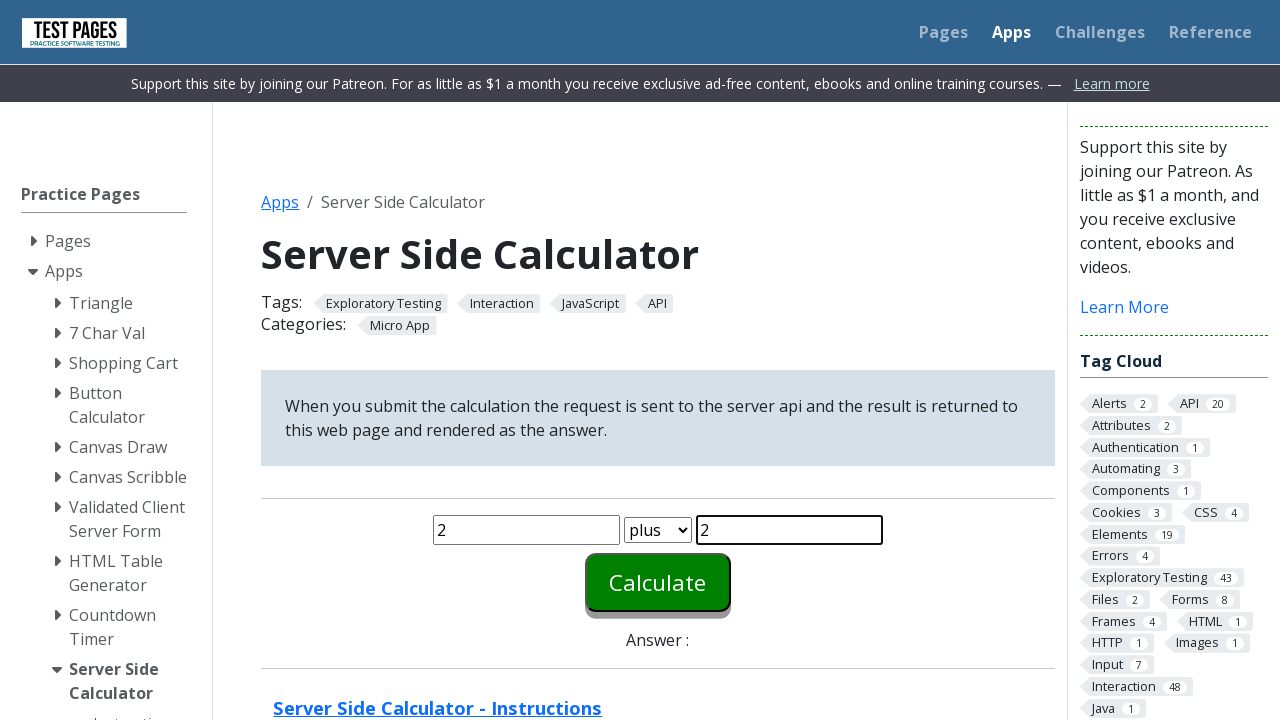

Clicked the calculate button to add 2 + 2 at (658, 582) on #calculate
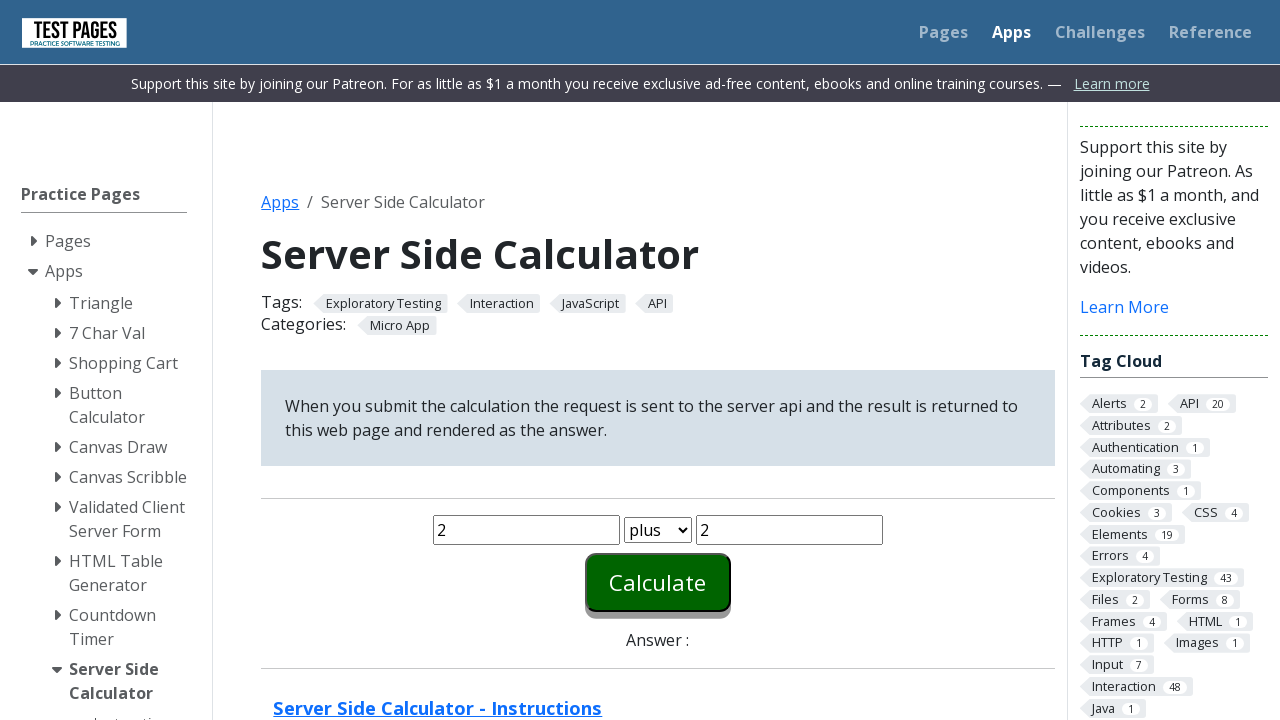

Waited for the answer result to appear
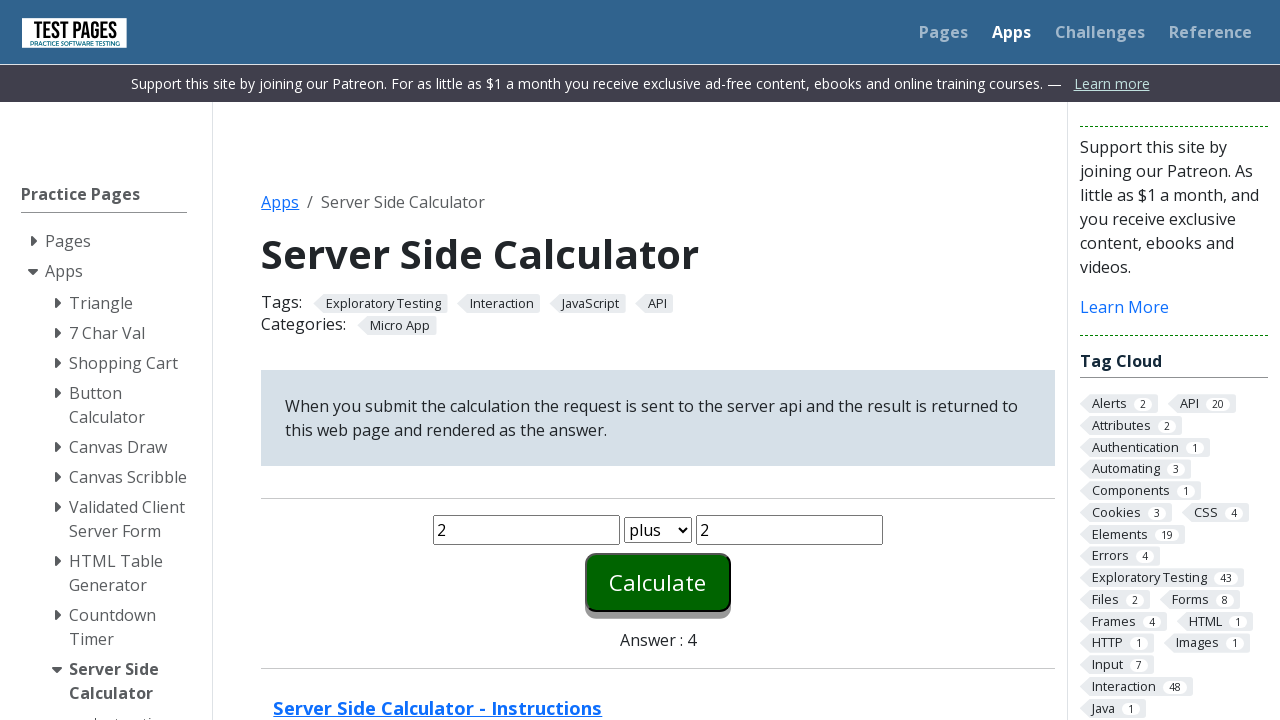

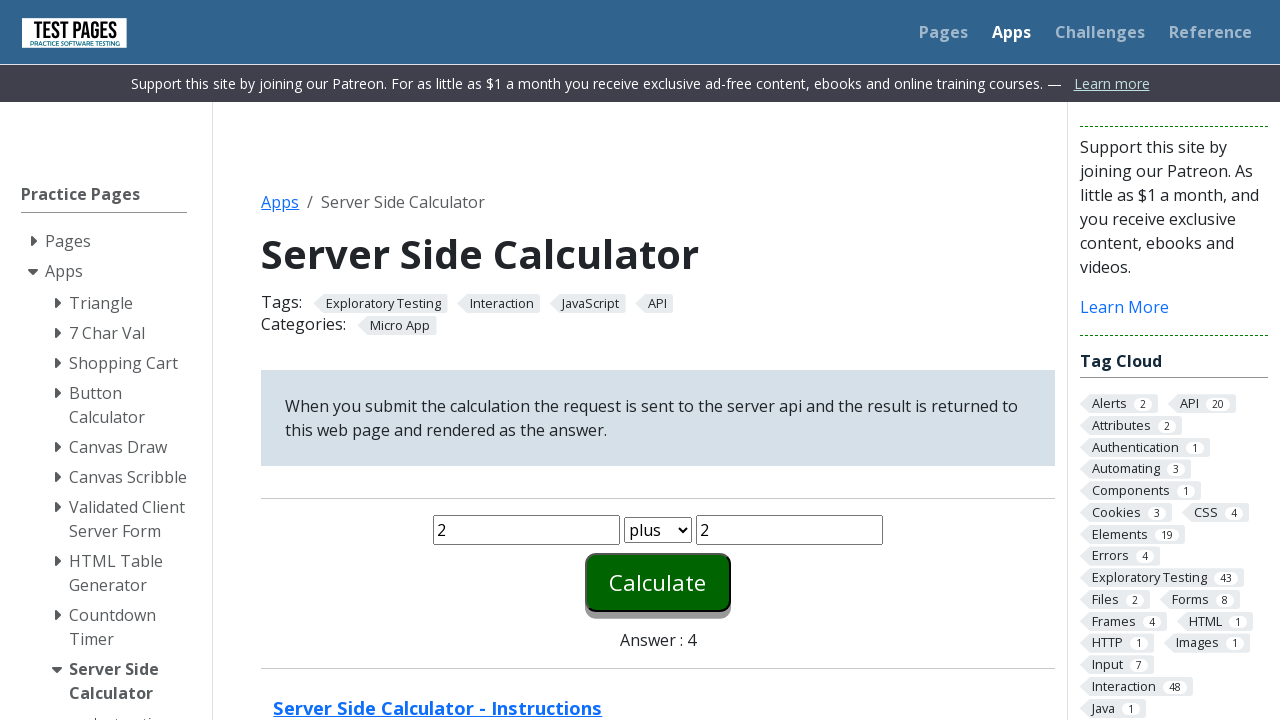